Tests sorting the Due column in ascending order by clicking the column header and verifying the values are sorted correctly using CSS pseudo-class selectors.

Starting URL: http://the-internet.herokuapp.com/tables

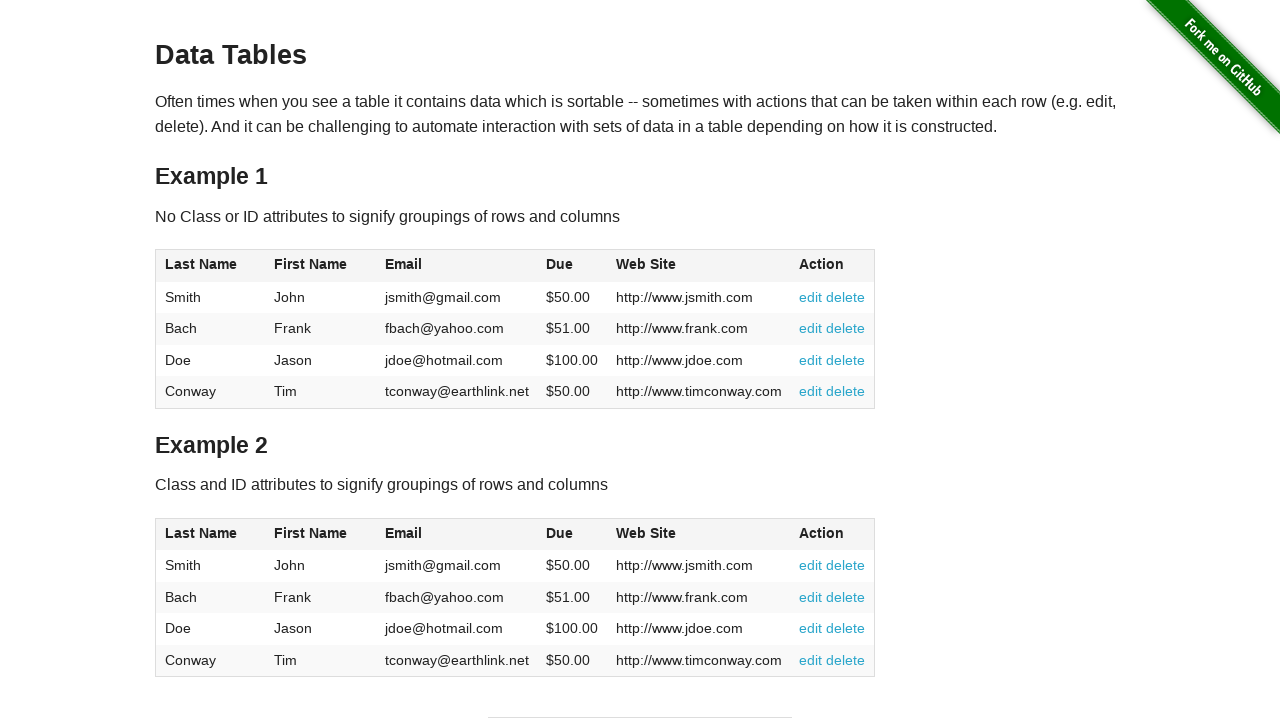

Clicked Due column header to sort in ascending order at (572, 266) on #table1 thead tr th:nth-child(4)
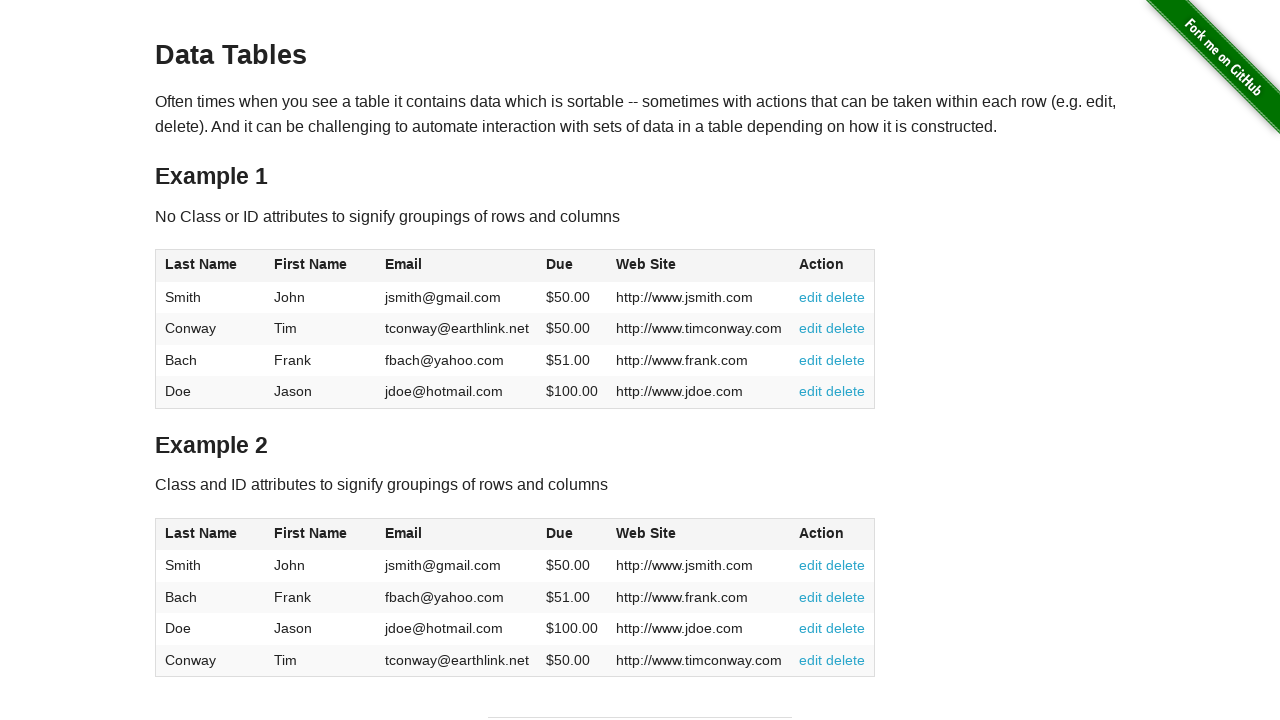

Due column values loaded in table
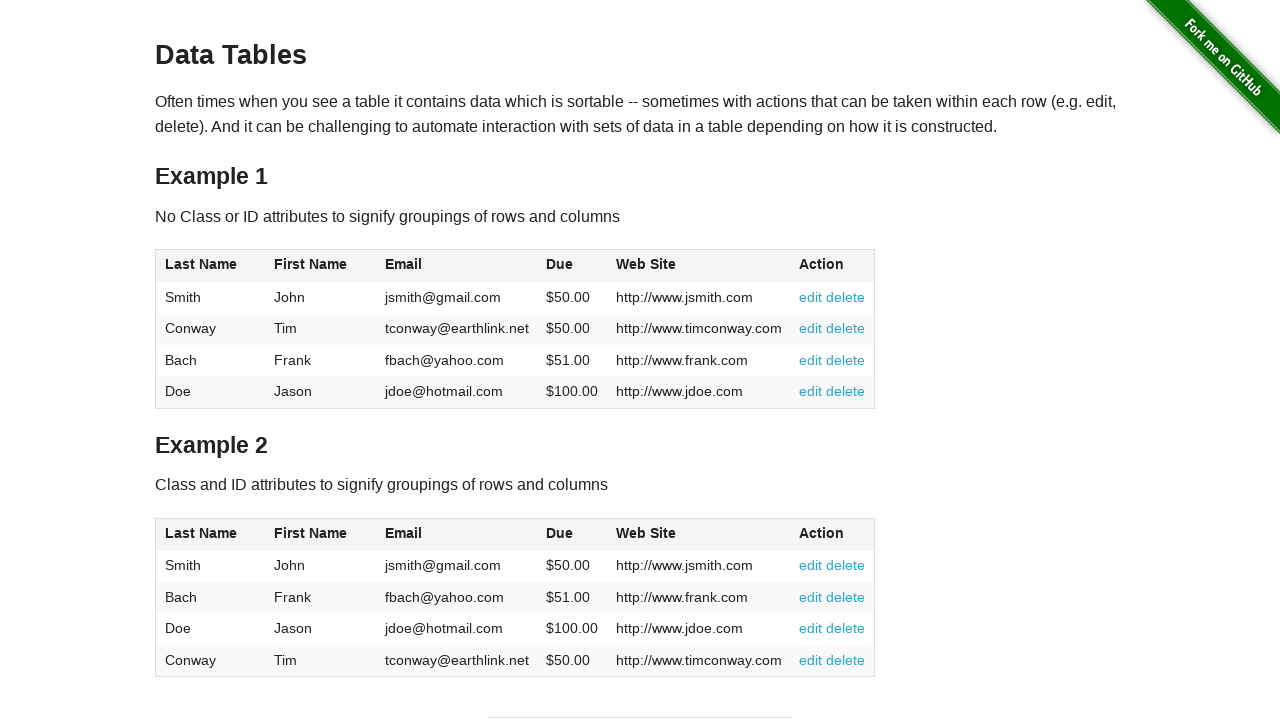

Retrieved all Due column elements from table
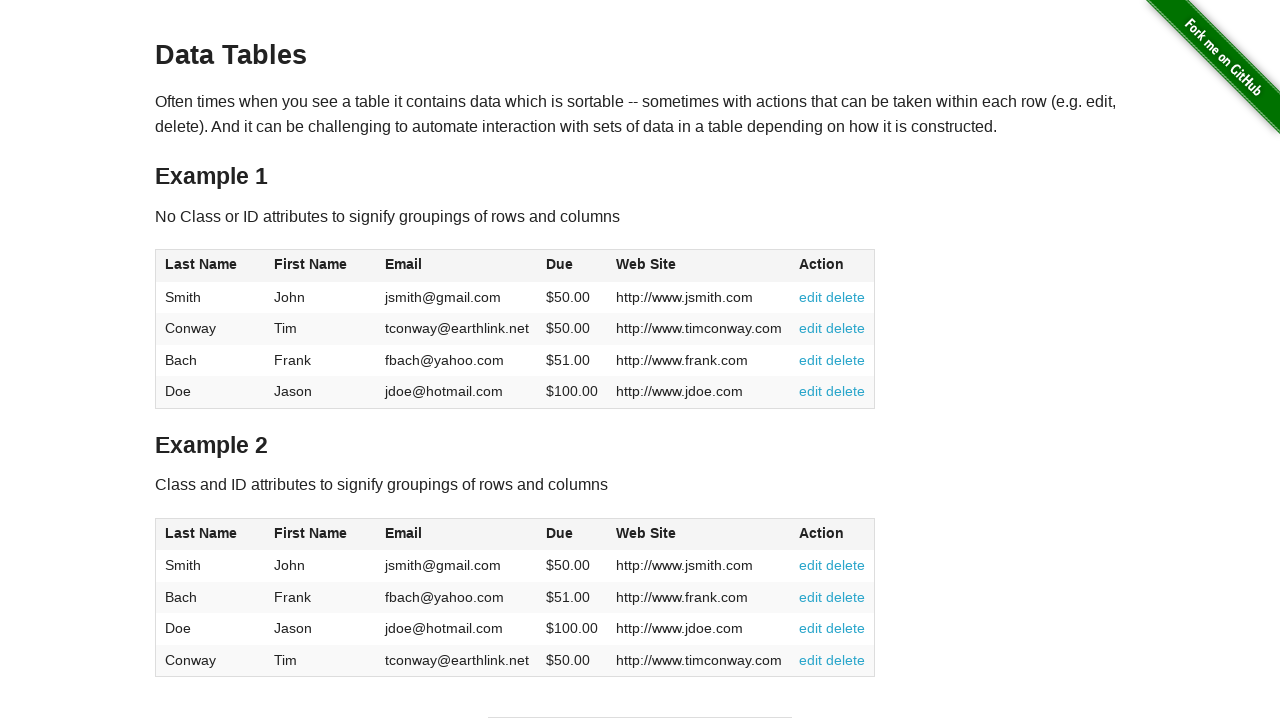

Extracted and converted Due values to floats: [50.0, 50.0, 51.0, 100.0]
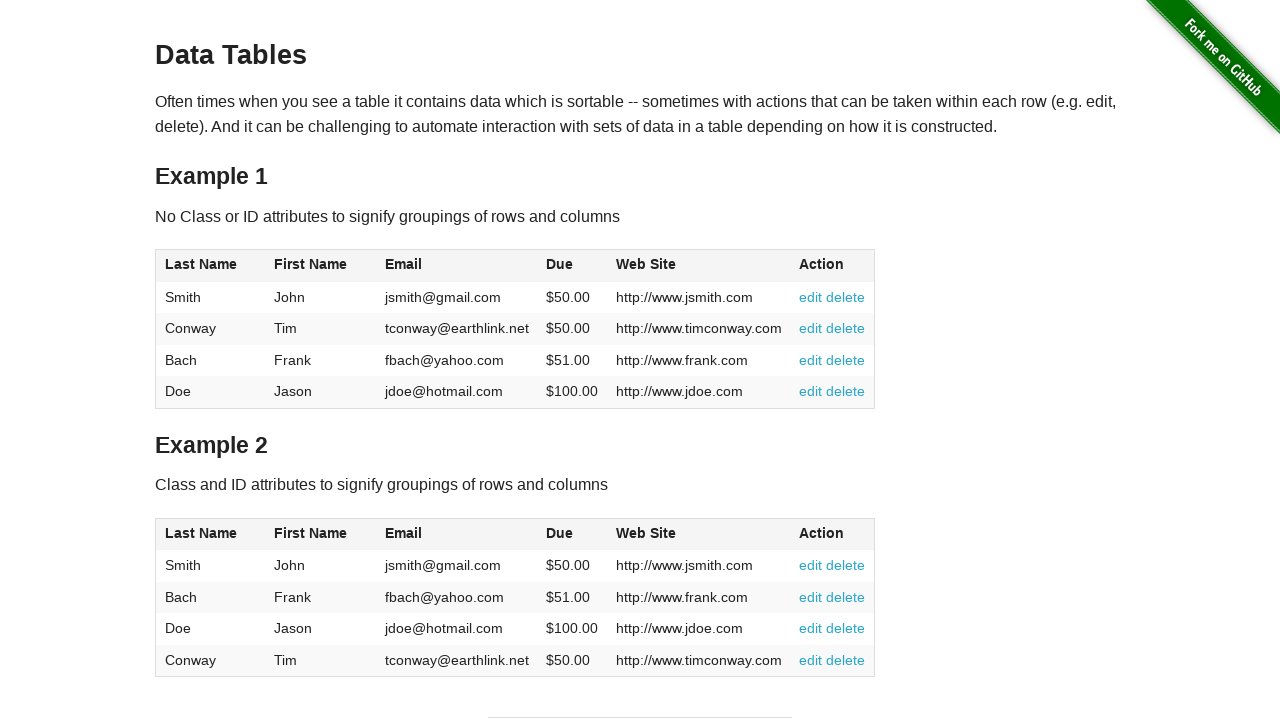

Verified Due column values are sorted in ascending order
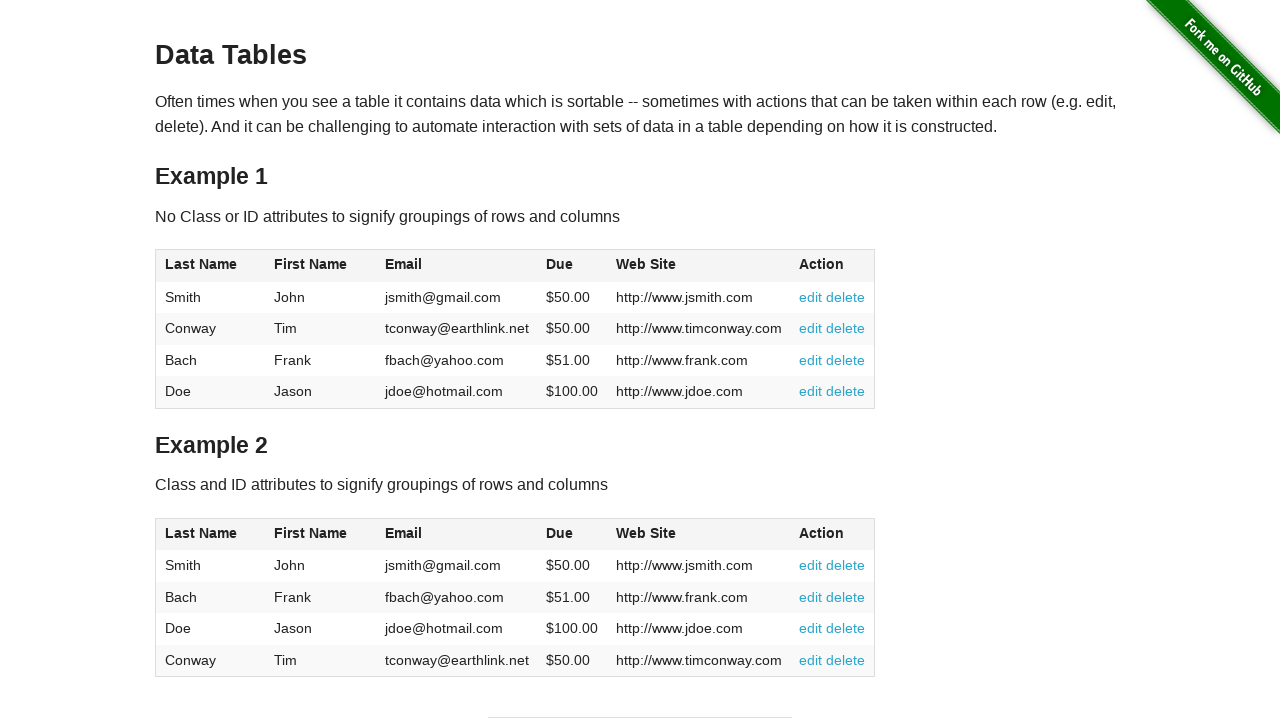

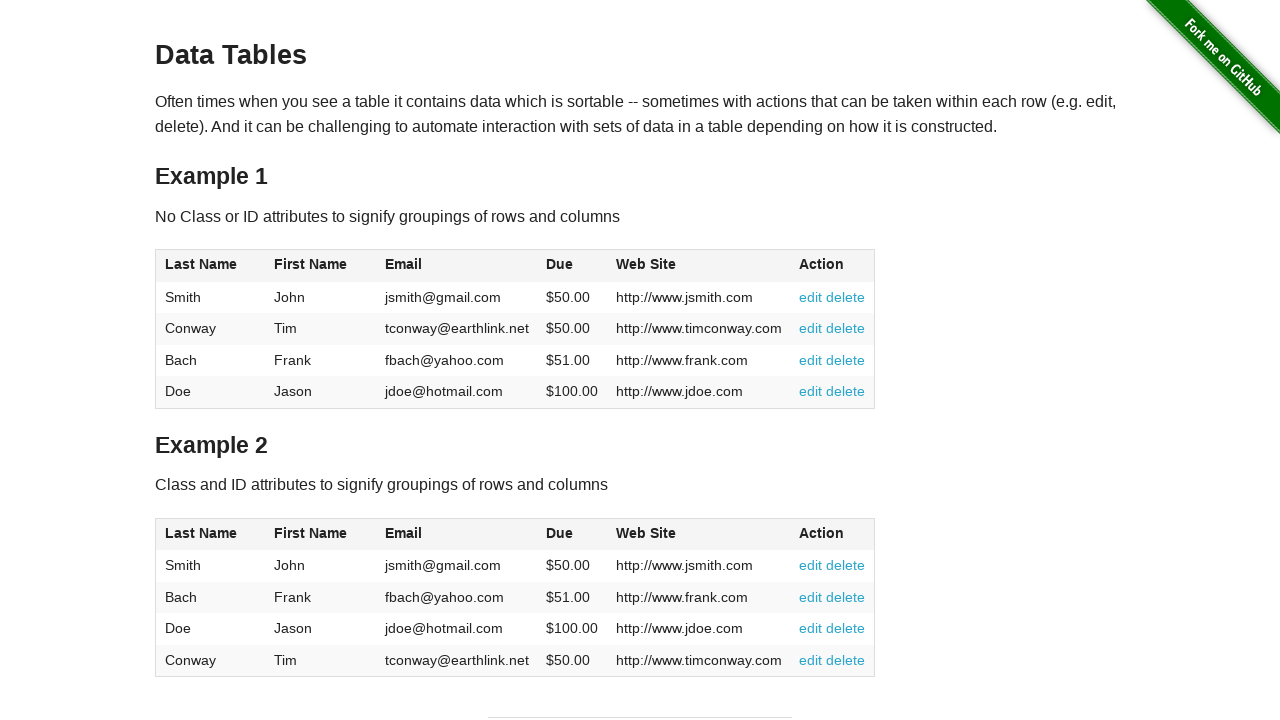